Navigates to a YouTube channel's videos page and scrolls through all videos until reaching the bottom of the page

Starting URL: https://www.youtube.com/c/joerogan/videos

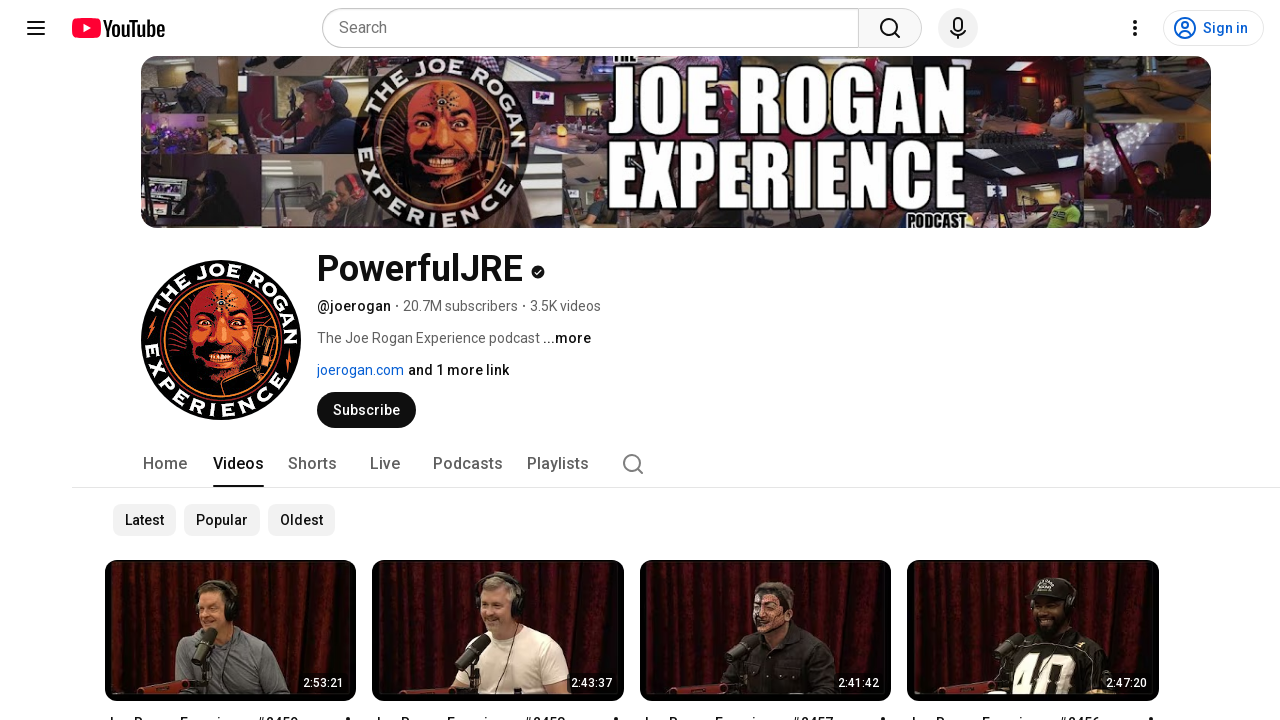

Navigated to Joe Rogan's YouTube channel videos page
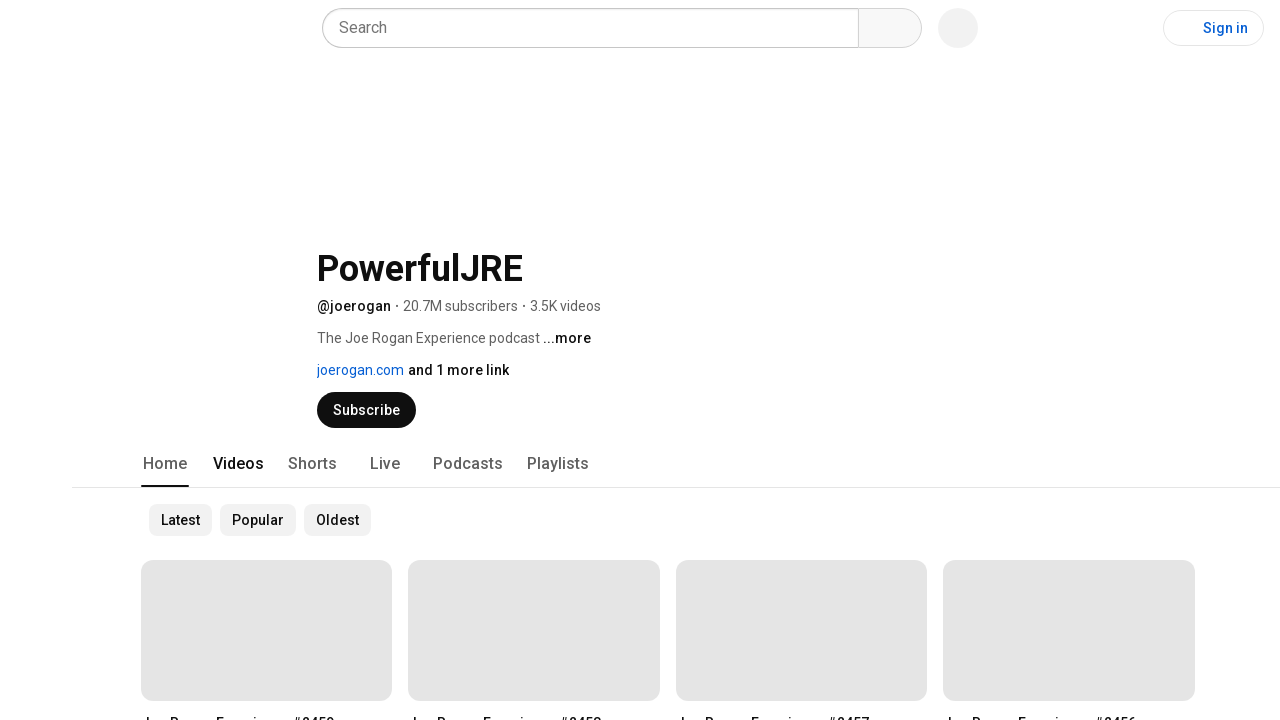

Retrieved initial page height
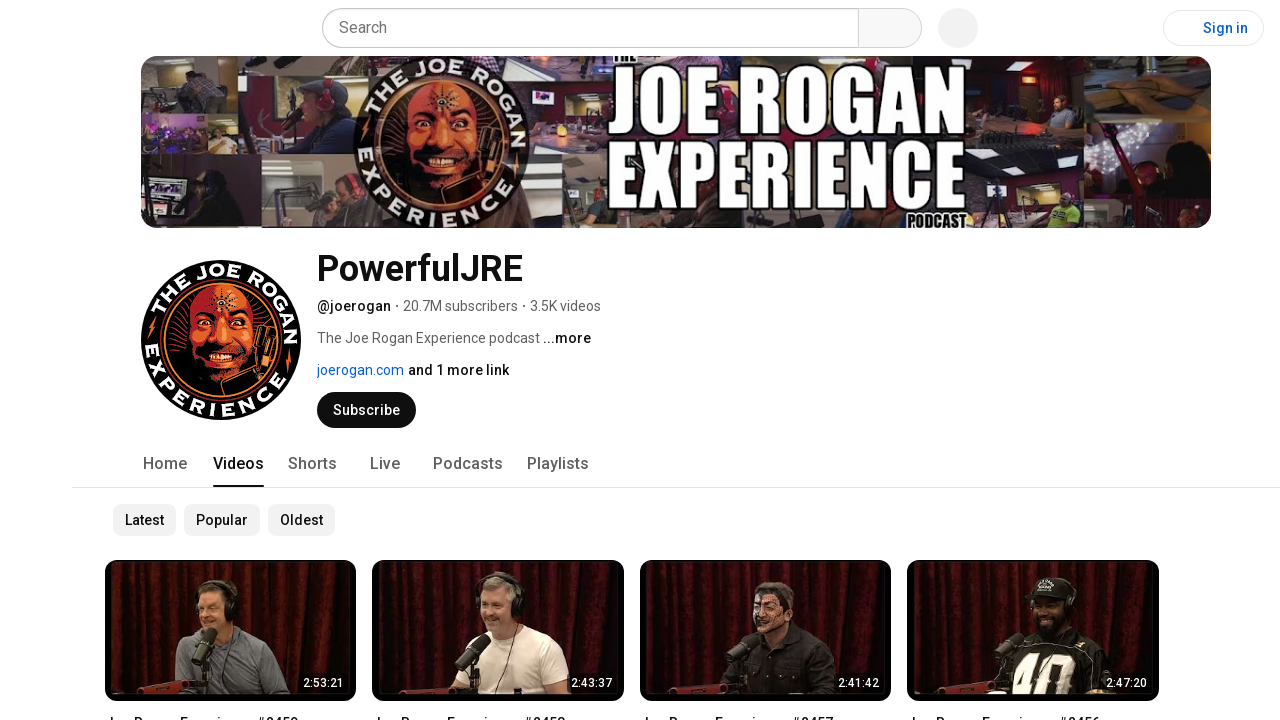

Retrieved current page height before scroll
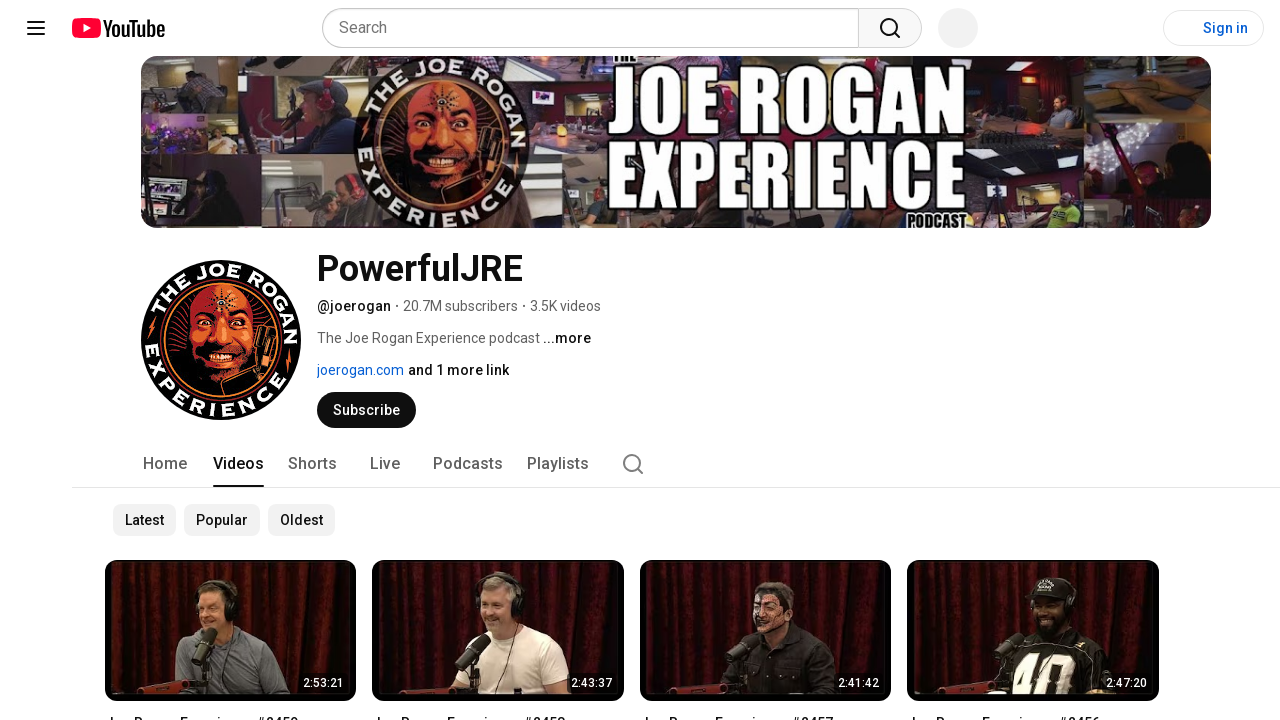

Scrolled to bottom of page
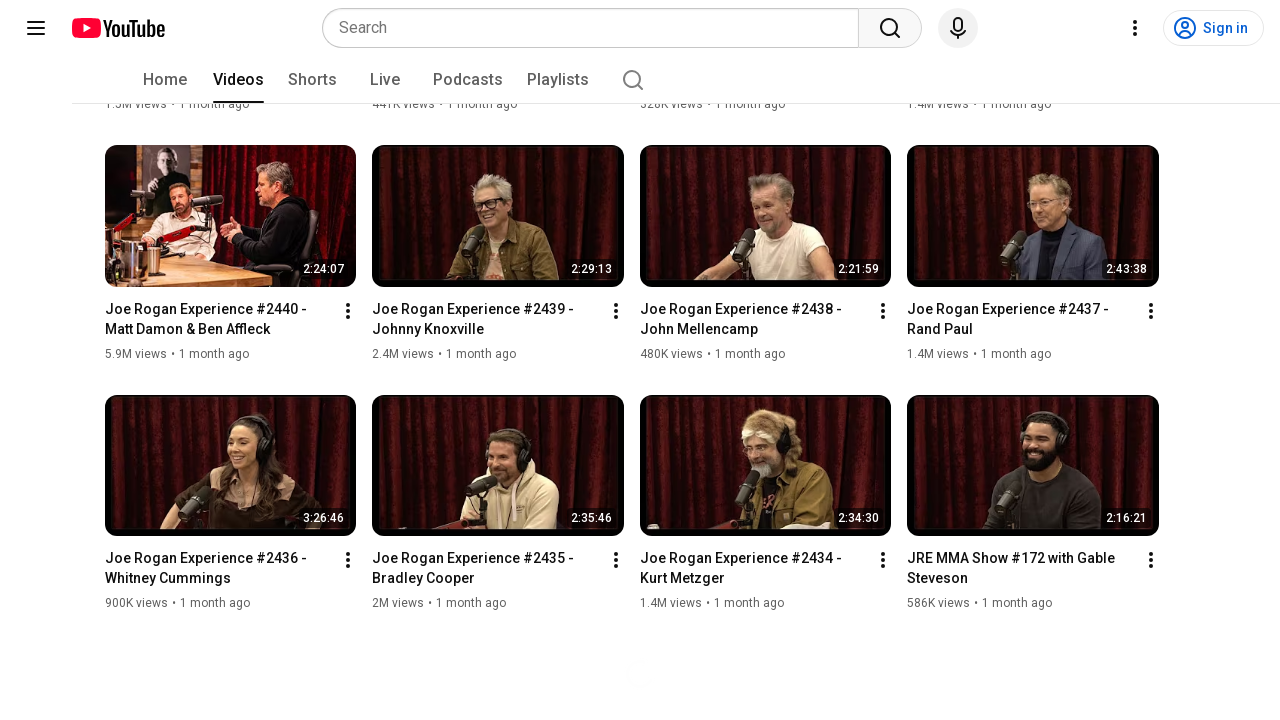

Waited 2 seconds for new content to load
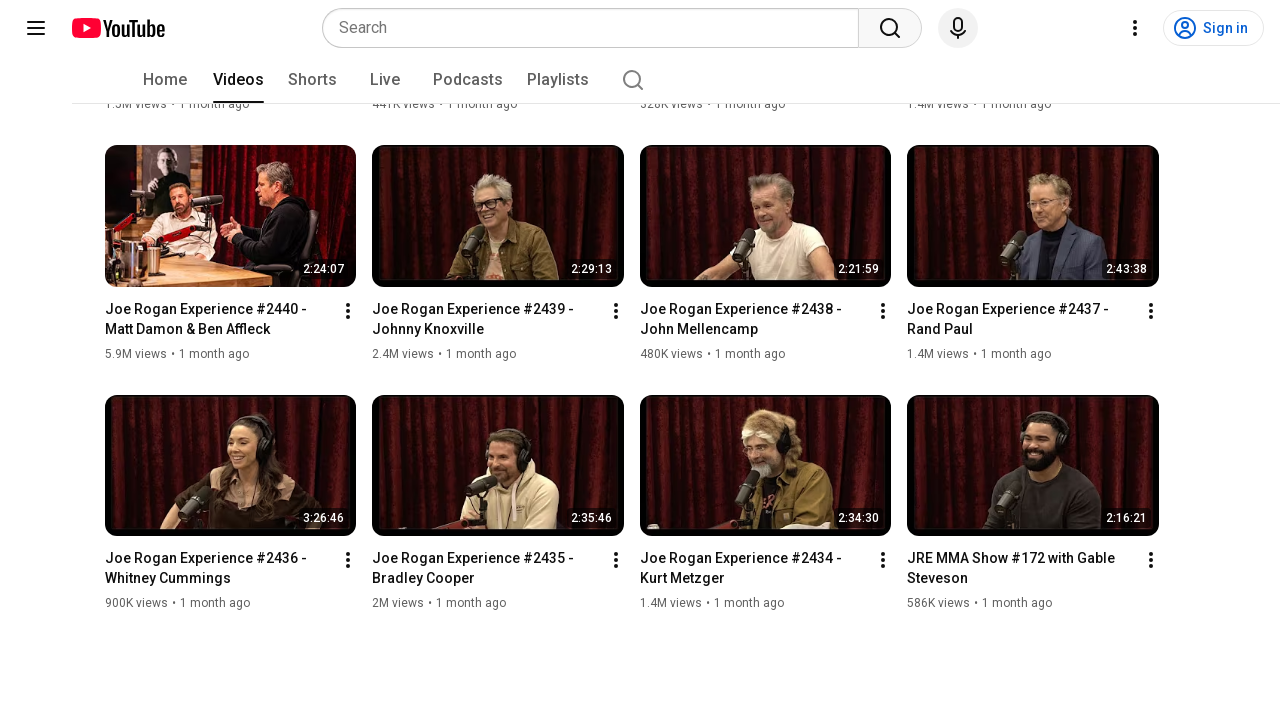

Retrieved page height after waiting for content
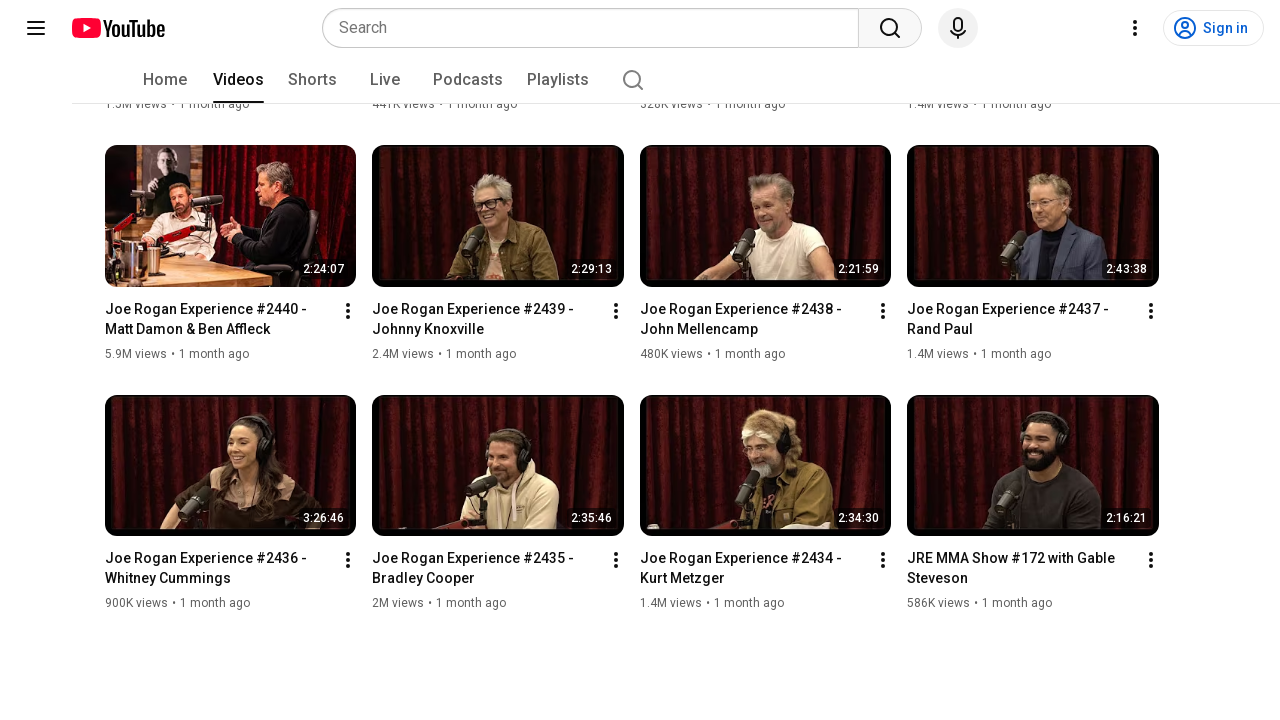

Reached bottom of page - no new content loaded
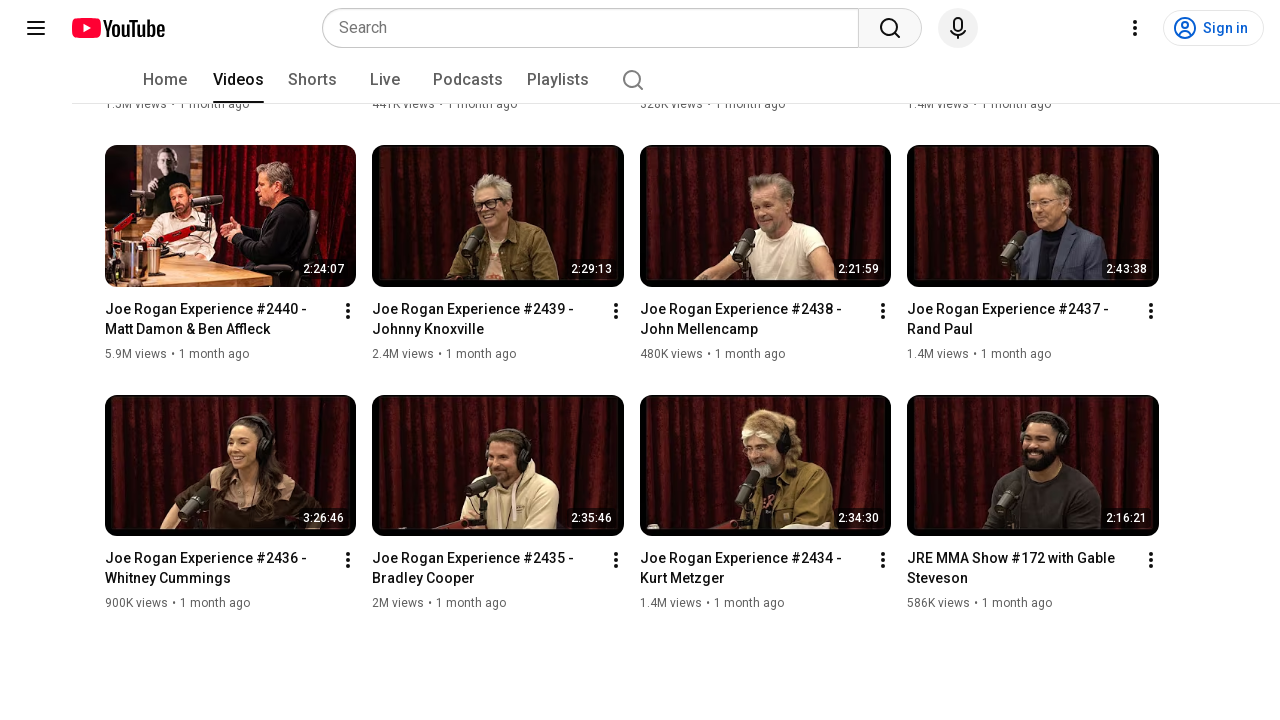

Confirmed video elements are present on page
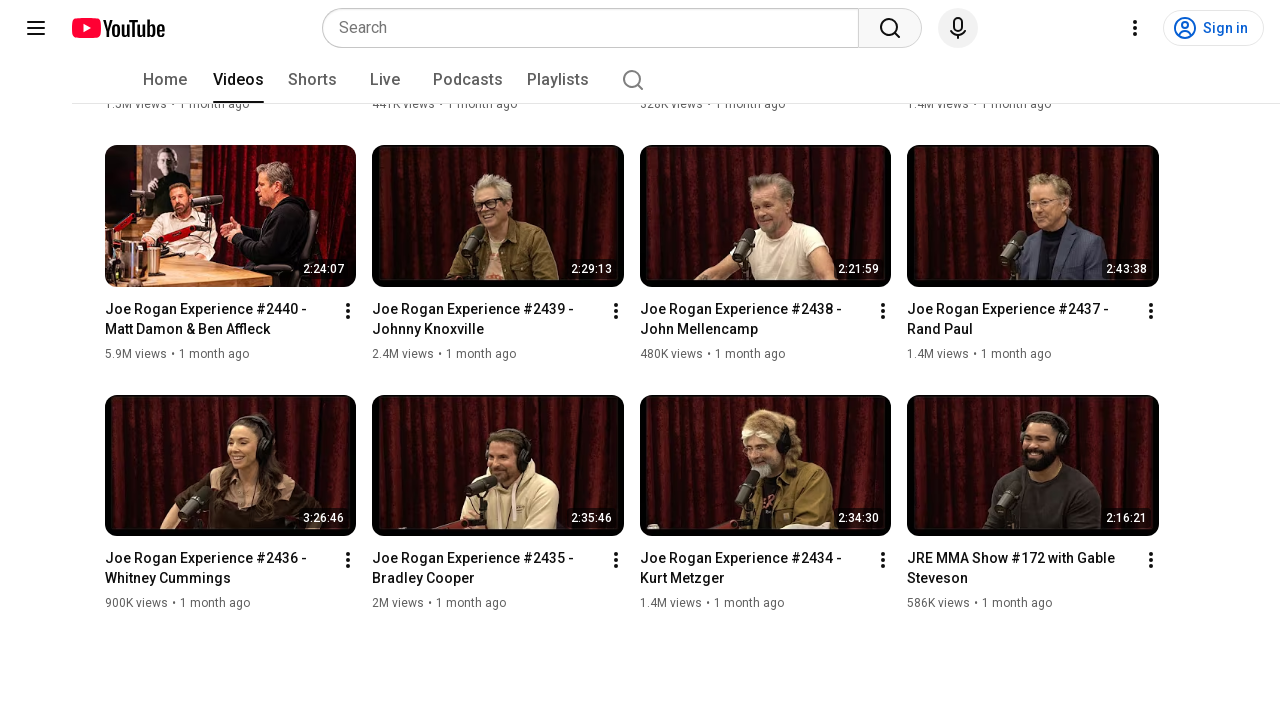

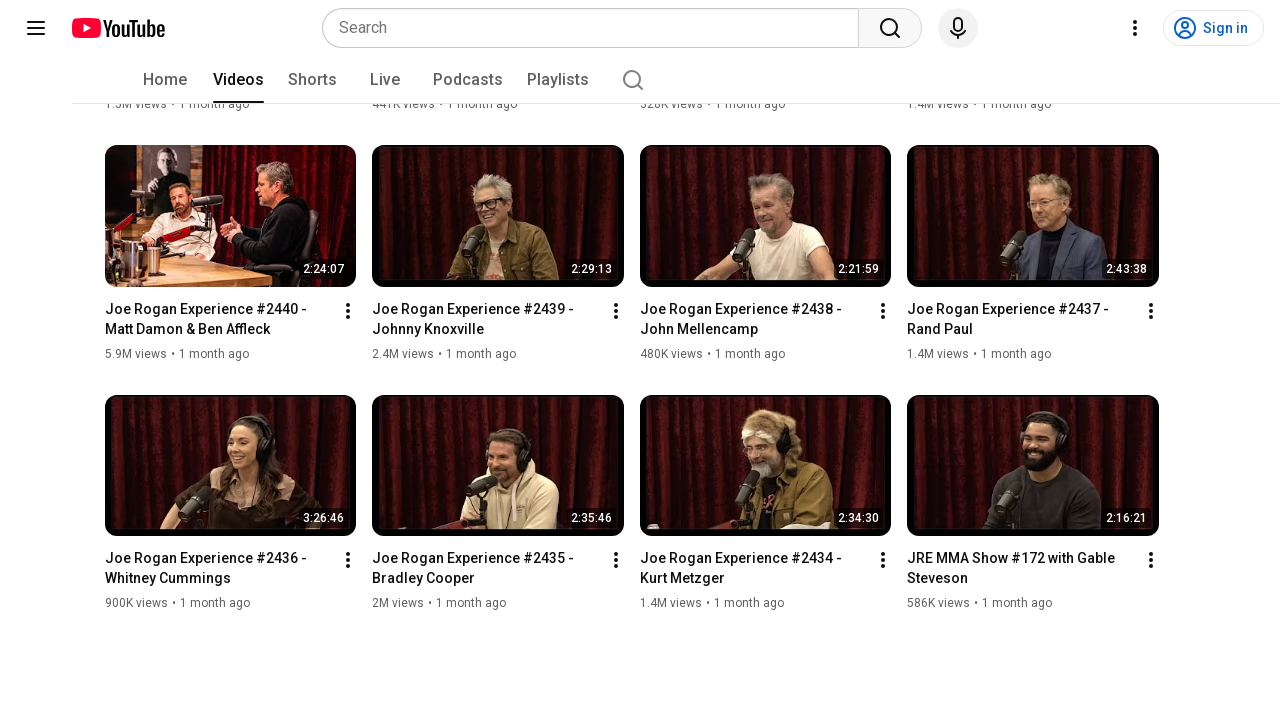